Tests radio button functionality on a practice page by selecting different radio button options and dismissing a modal dialog

Starting URL: https://rahulshettyacademy.com/loginpagePractise/

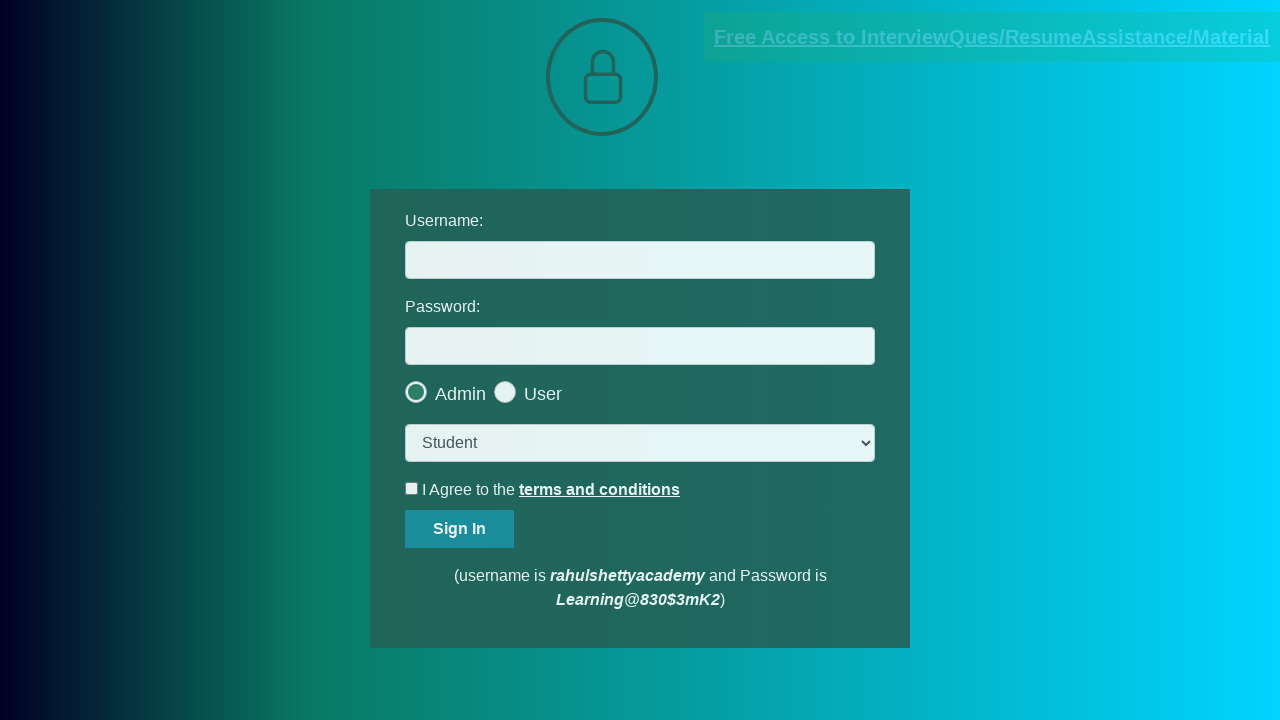

Clicked second radio button option (User) at (505, 392) on xpath=//label[2]//span[2]
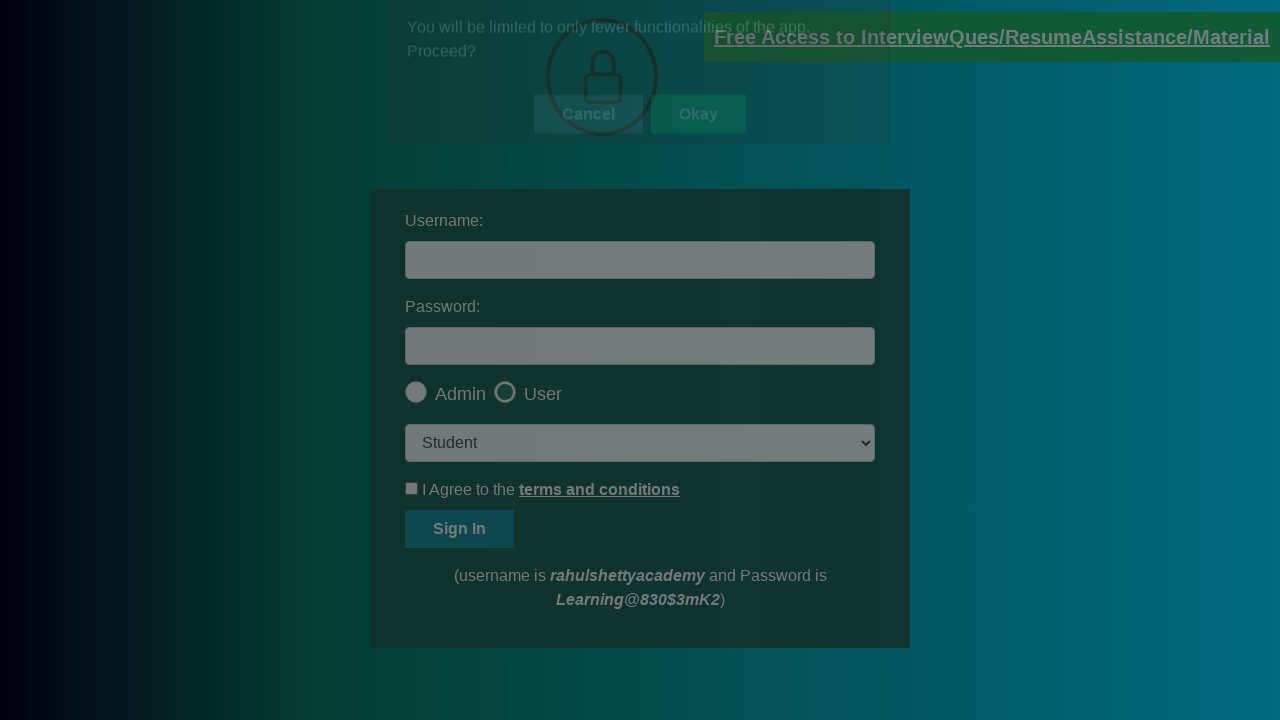

Modal dialog appeared with okay button
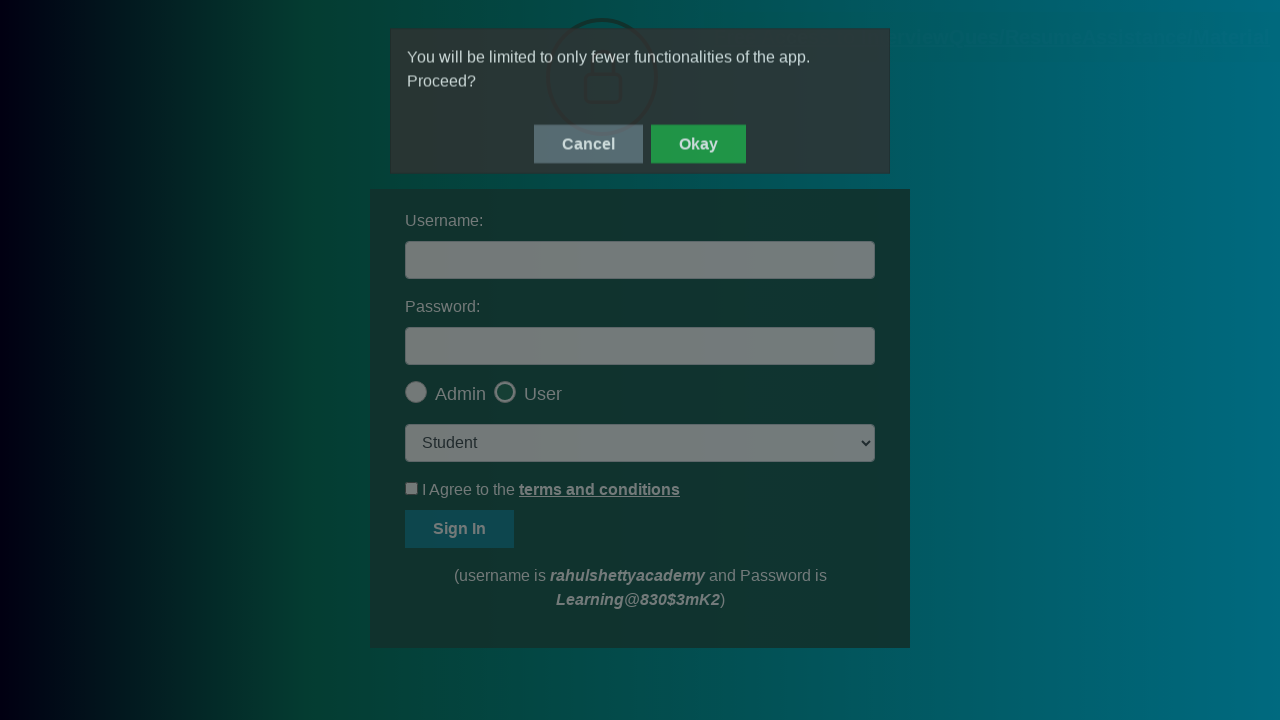

Clicked okay button to dismiss modal at (698, 144) on #okayBtn
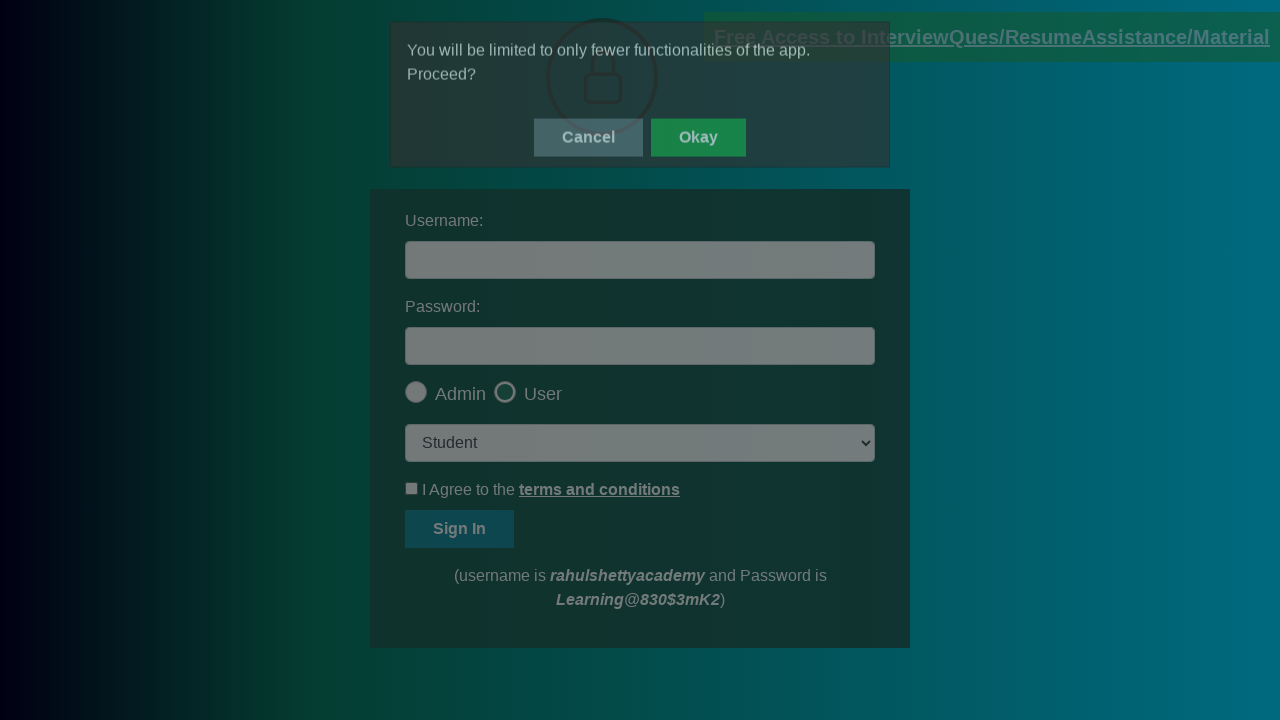

Clicked first radio button in form-check-inline section at (416, 392) on xpath=//div[@class='form-check-inline']//label[1]//span[2]
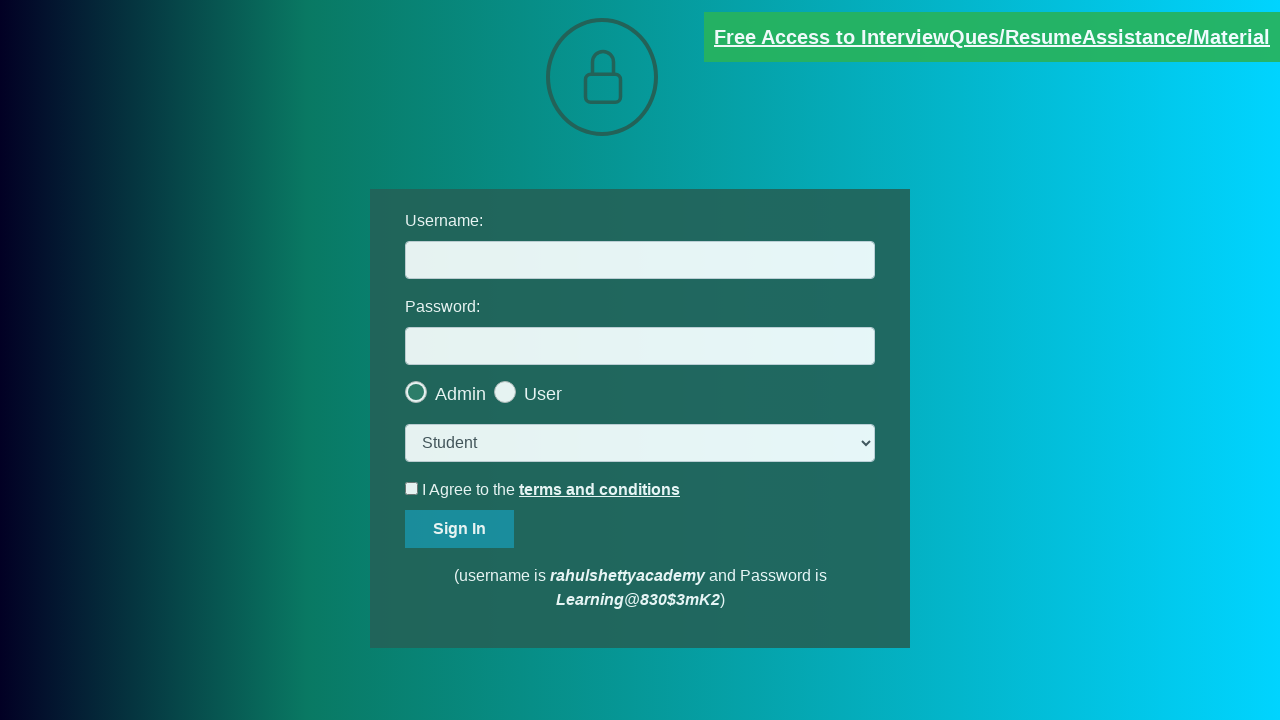

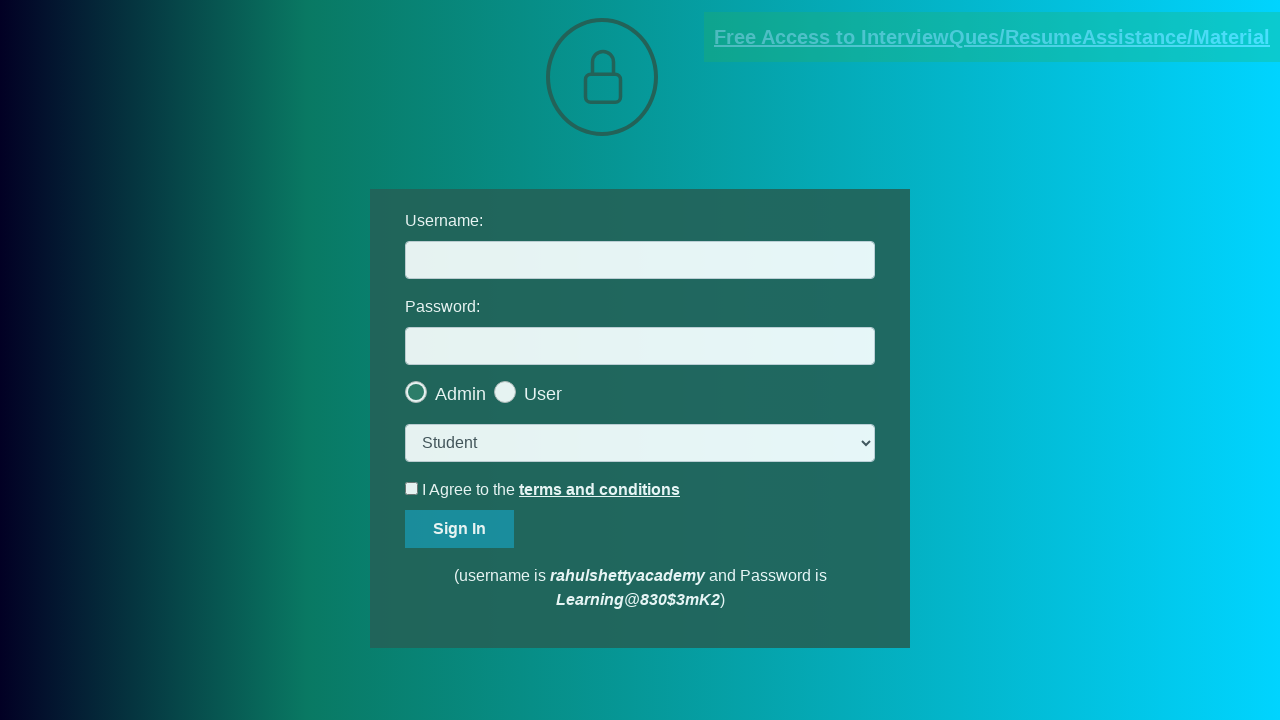